Tests an explicit wait exercise where the script waits for a price to change to $100, then clicks a book button, calculates a mathematical answer based on a displayed value, and submits the solution.

Starting URL: http://suninjuly.github.io/explicit_wait2.html

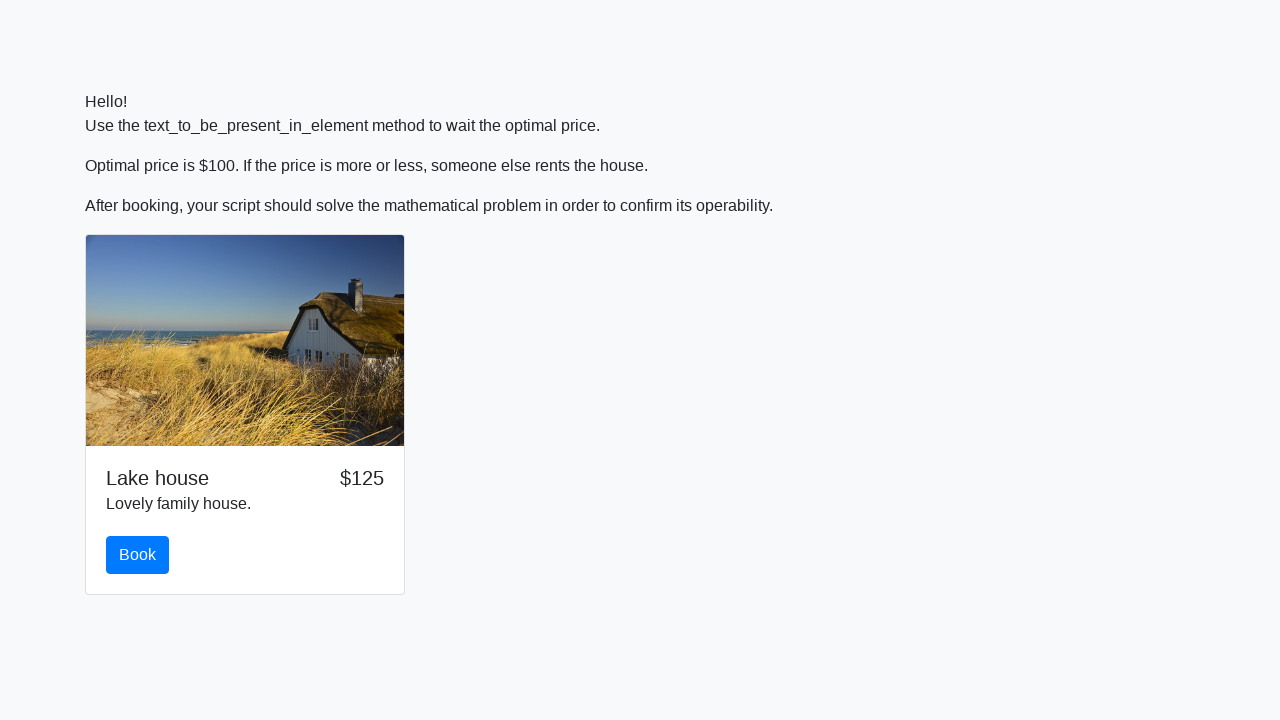

Waited for price to change to $100
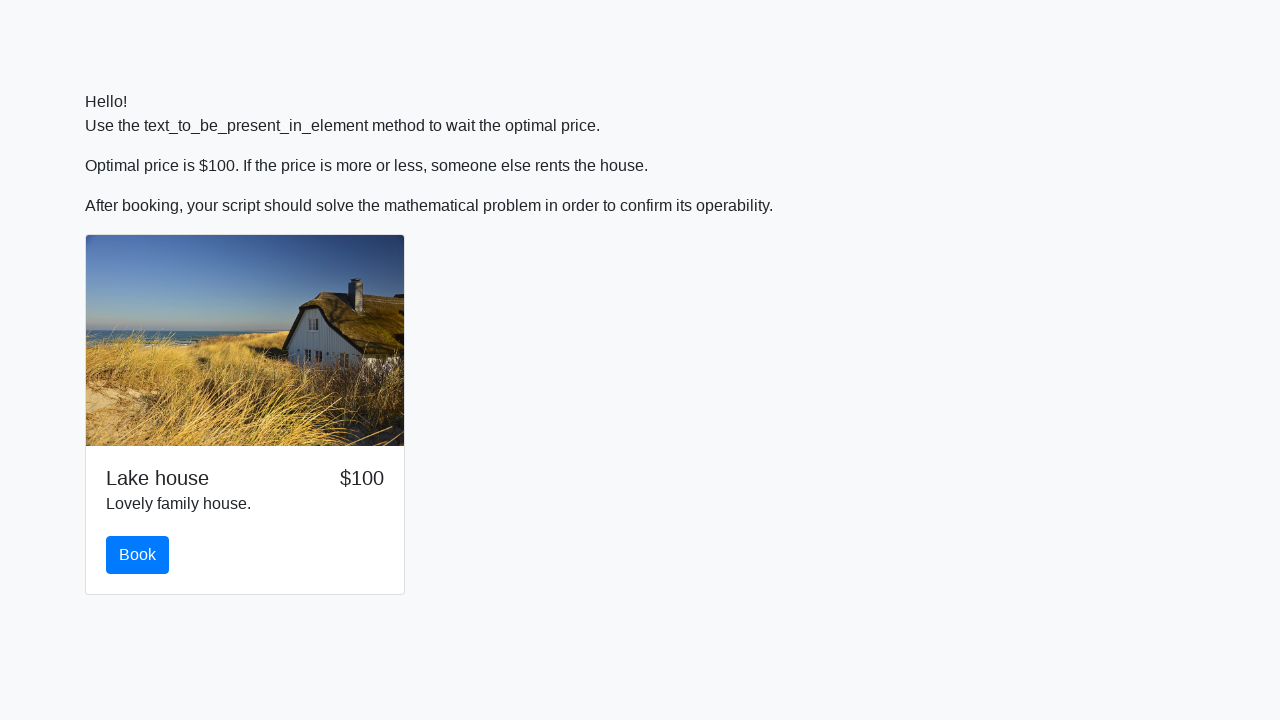

Clicked the book button at (138, 555) on #book
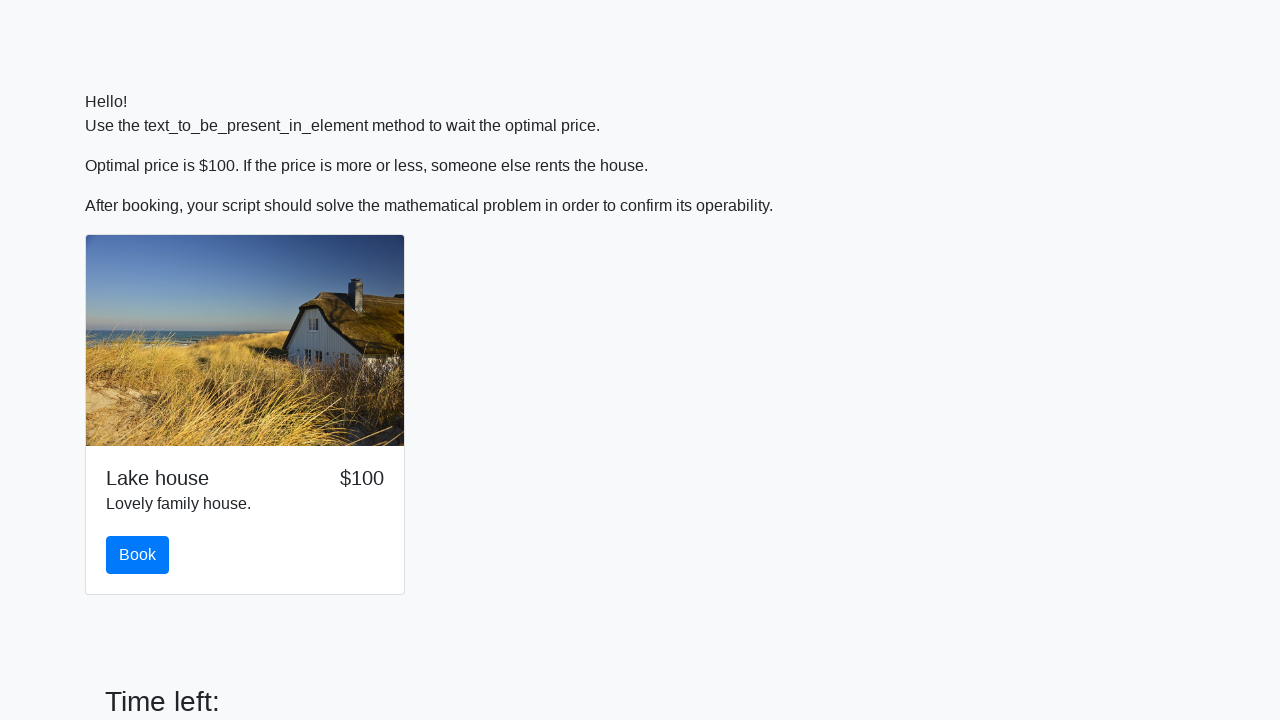

Retrieved input value: 533
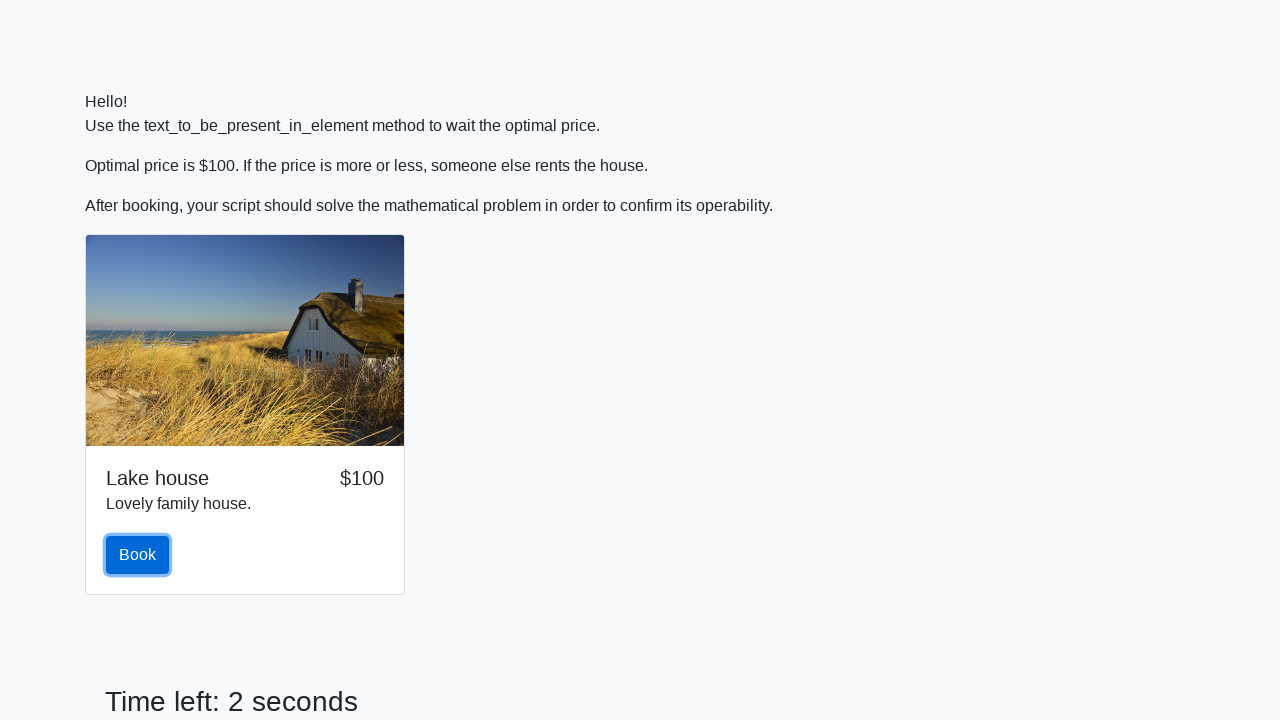

Calculated mathematical answer: 2.3542977061139503
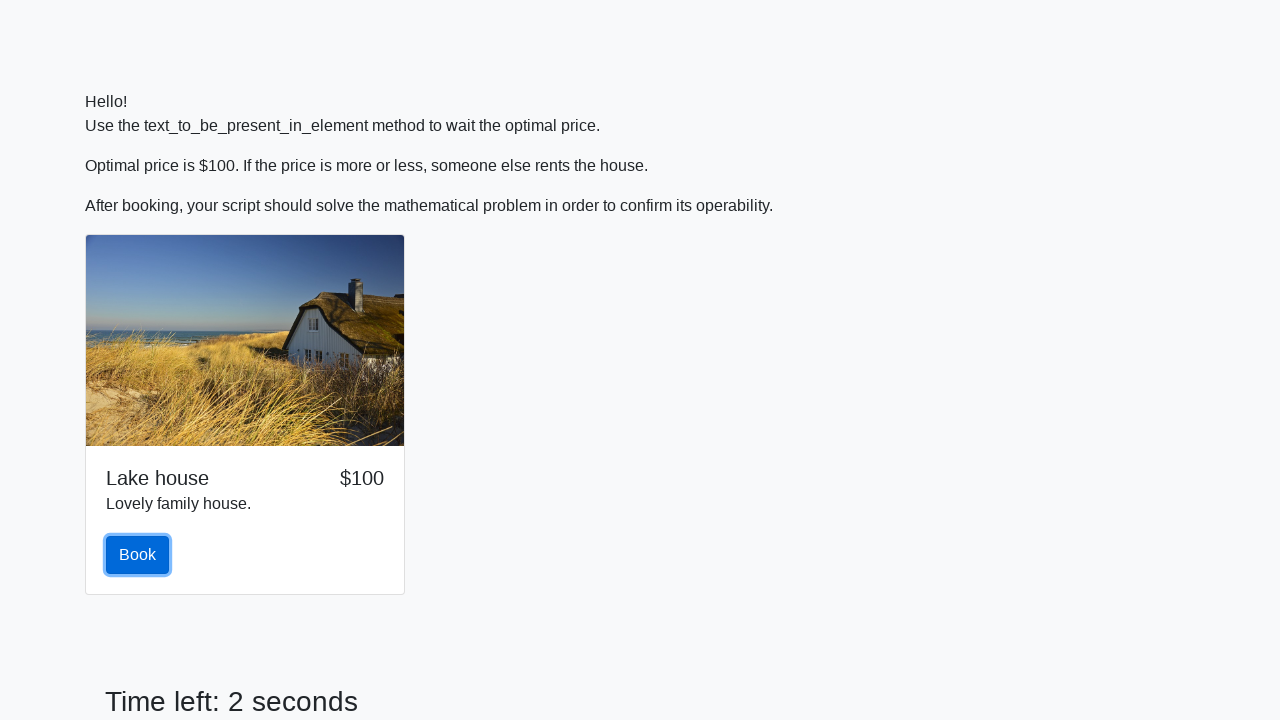

Filled answer field with calculated value: 2.3542977061139503 on #answer
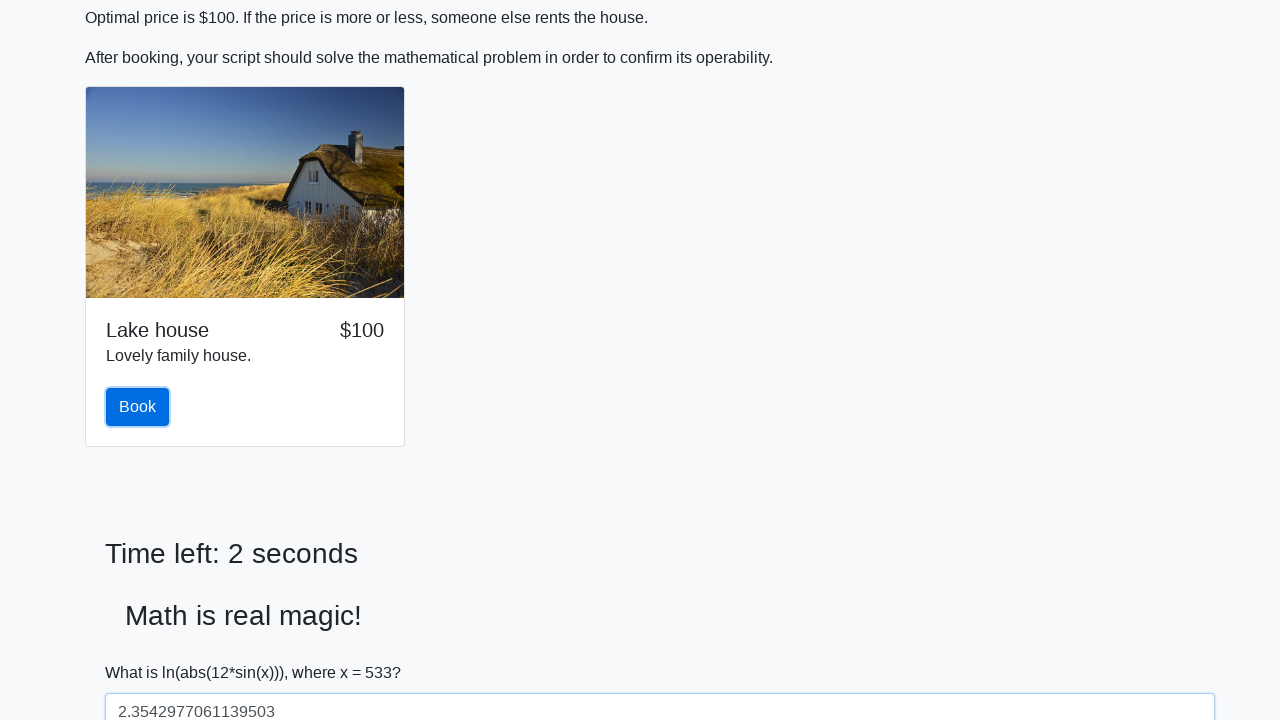

Clicked the solve button to submit the solution at (143, 651) on #solve
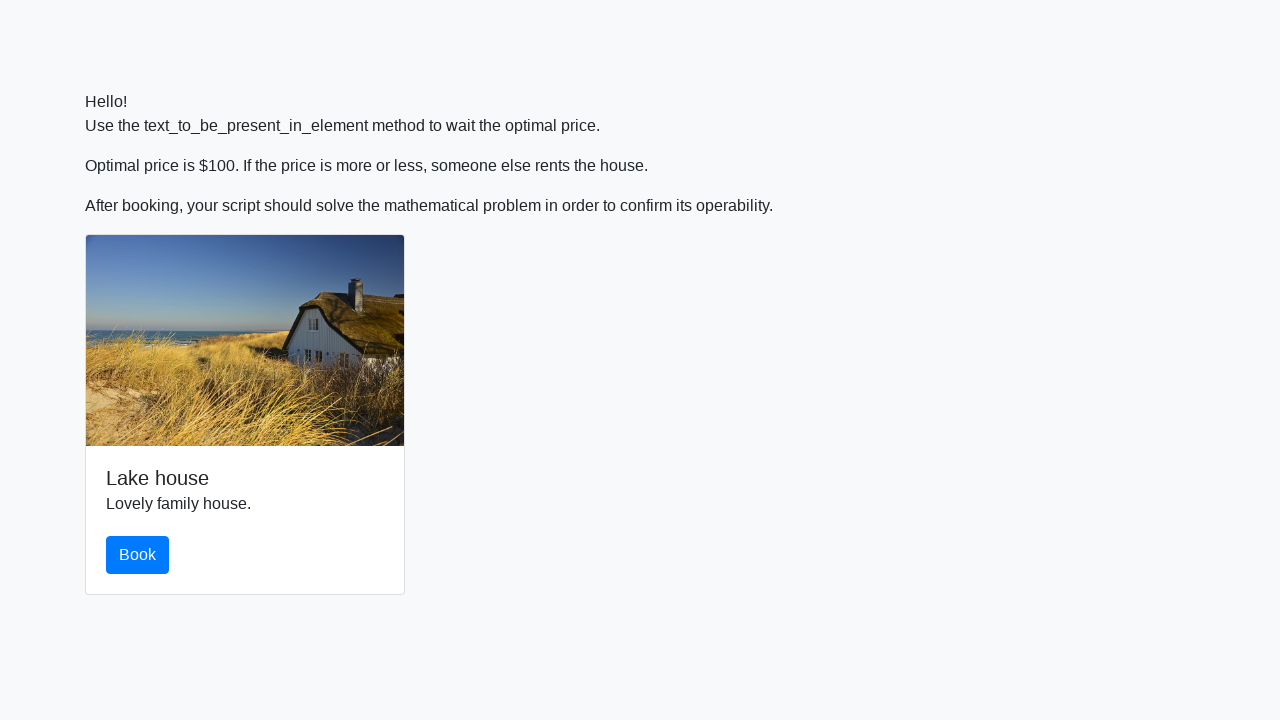

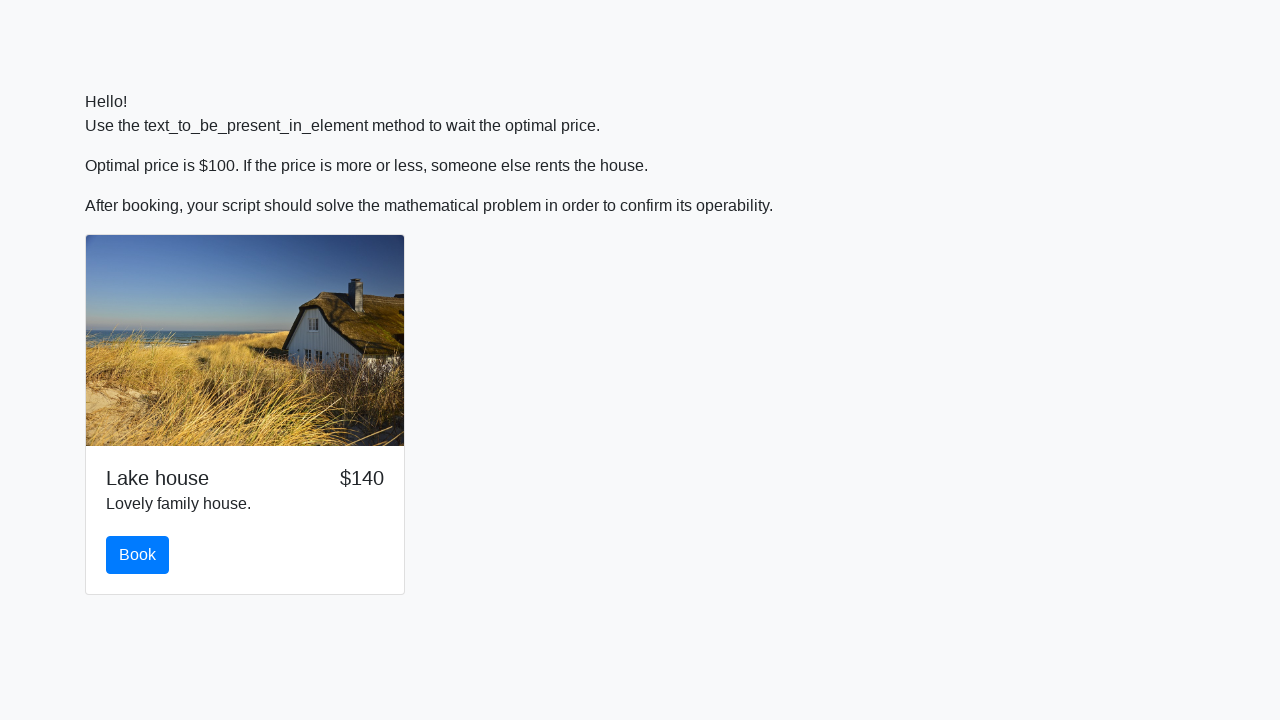